Tests keyboard interactions by clicking on a user ID input field, typing an email address, pressing Tab to move to the next field, and typing again

Starting URL: https://omayo.blogspot.com/

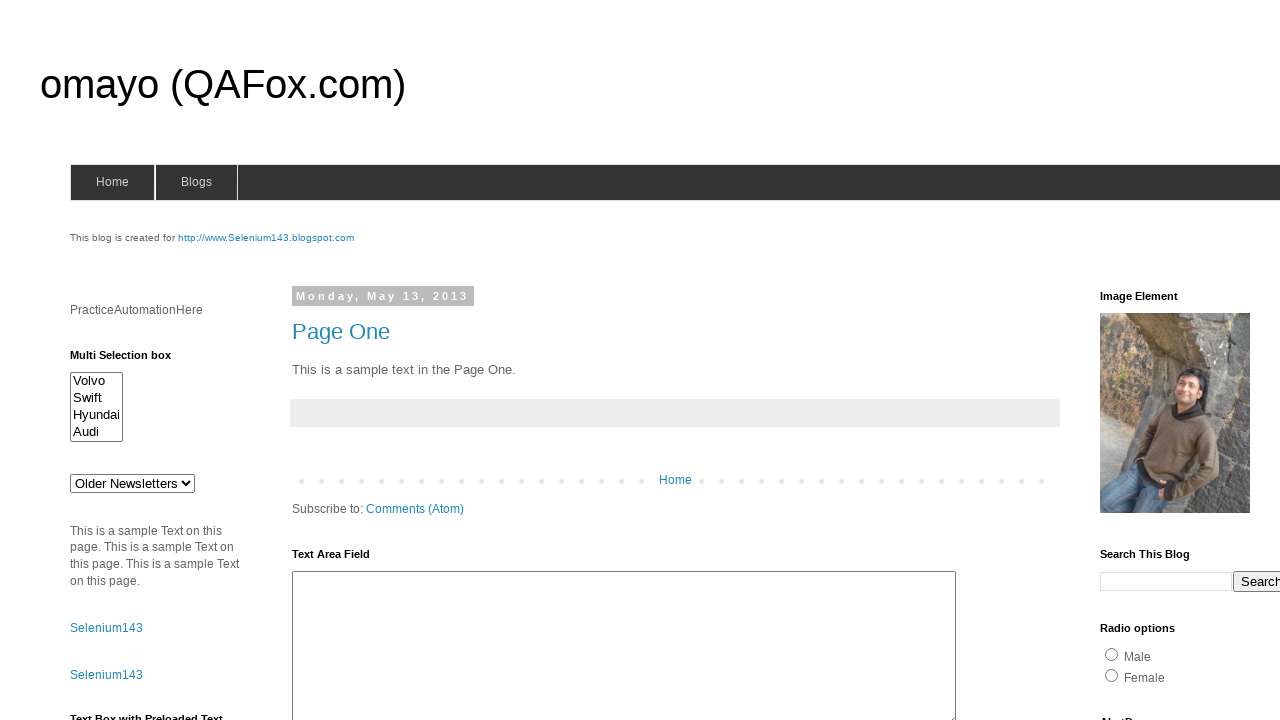

Clicked on the userid input field at (438, 361) on xpath=//input[@name='userid']
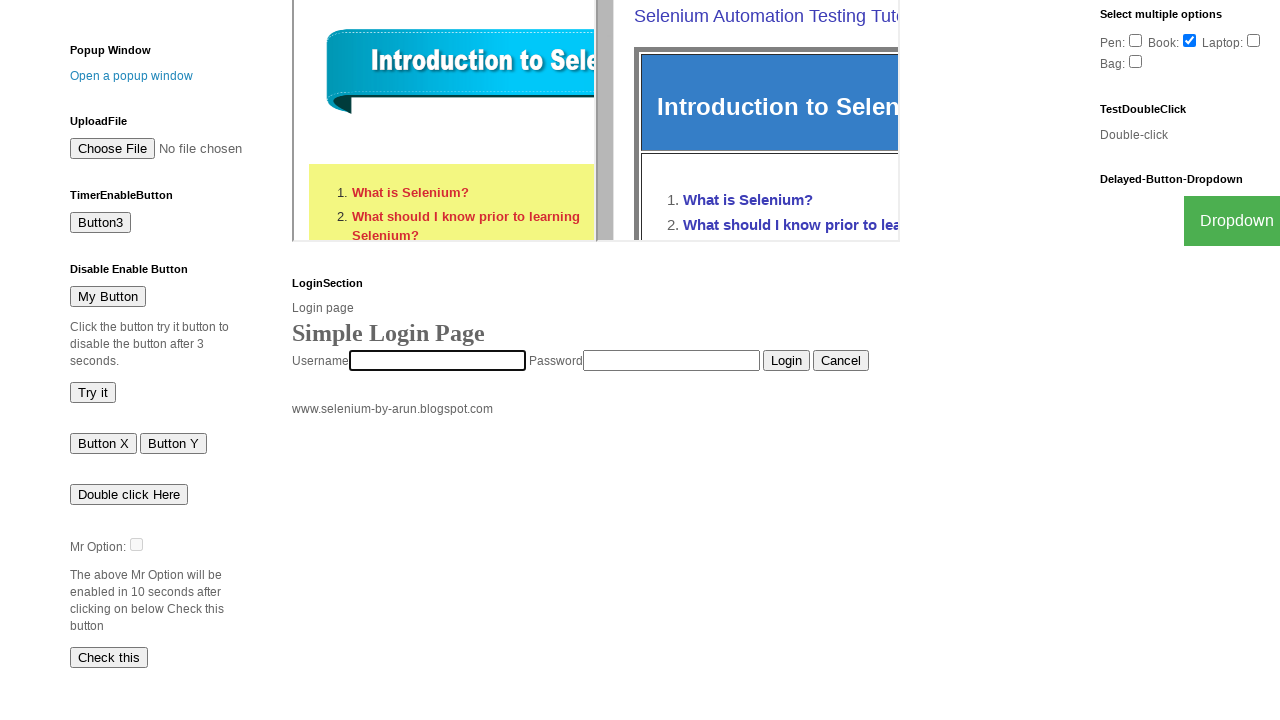

Typed email address 'testing@test.com' in userid field
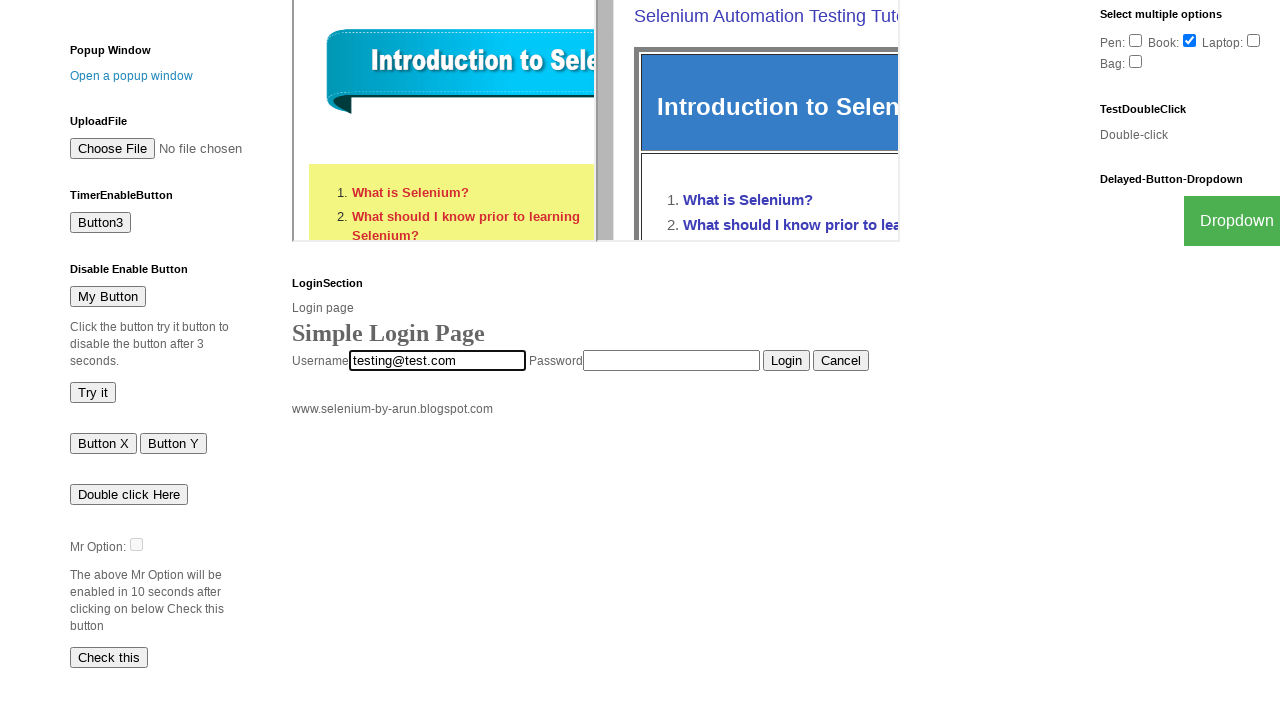

Pressed Tab to move to the next field
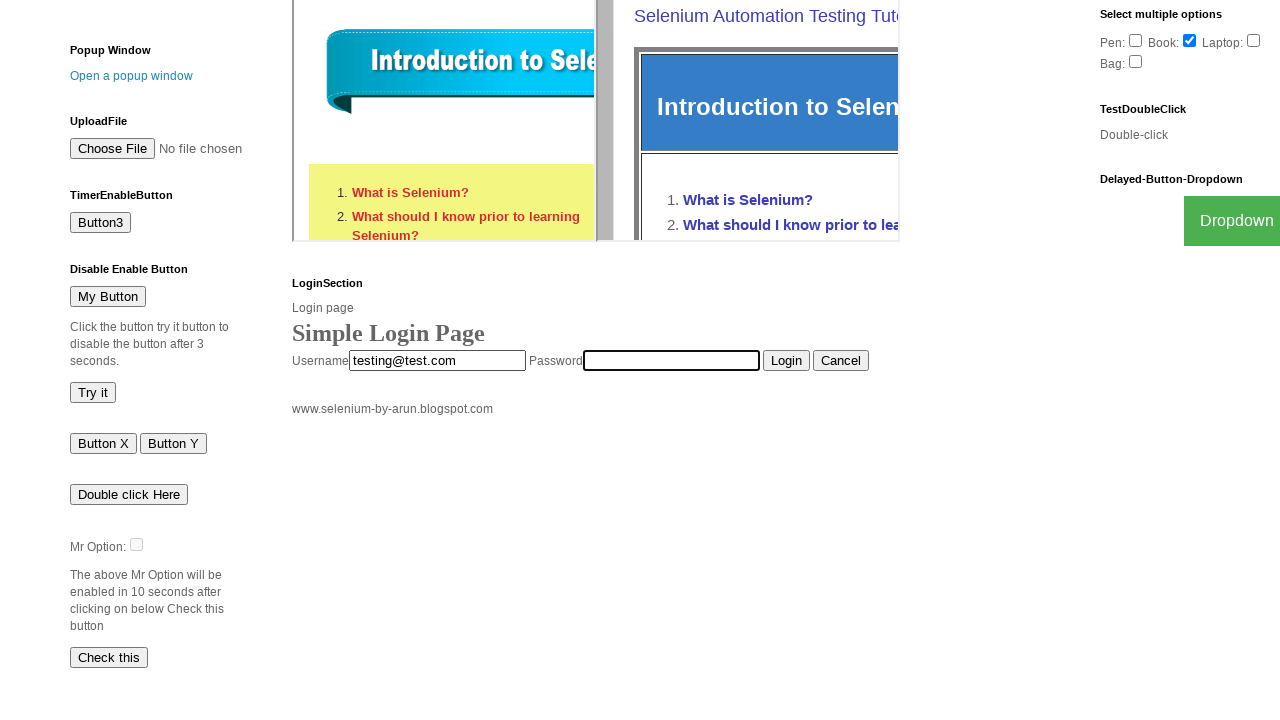

Typed email address 'testing@test.com' in the next field
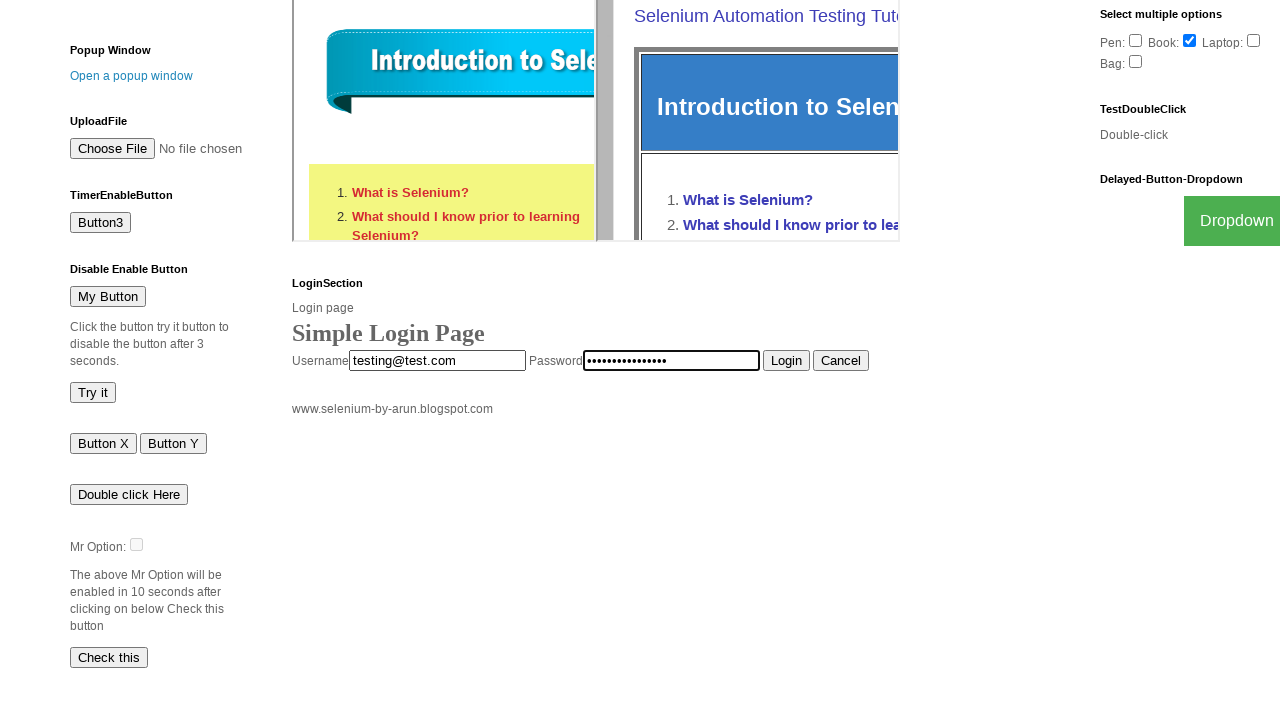

Typed Enter key
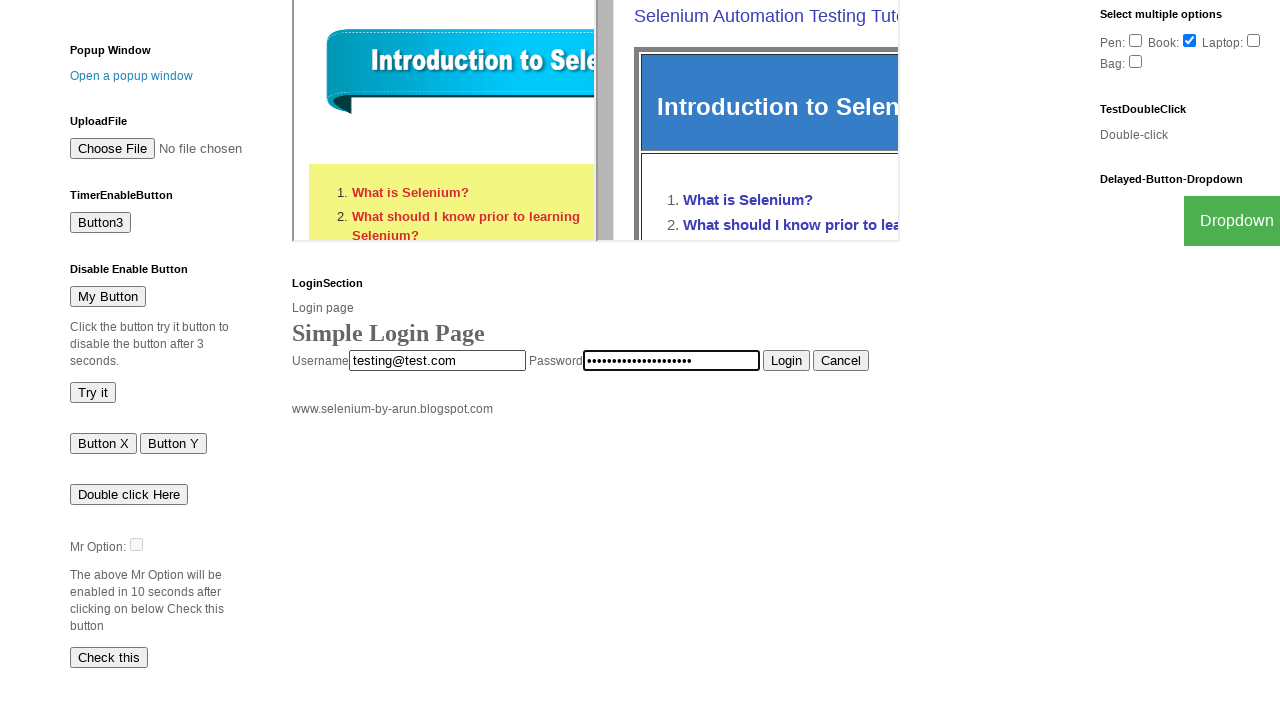

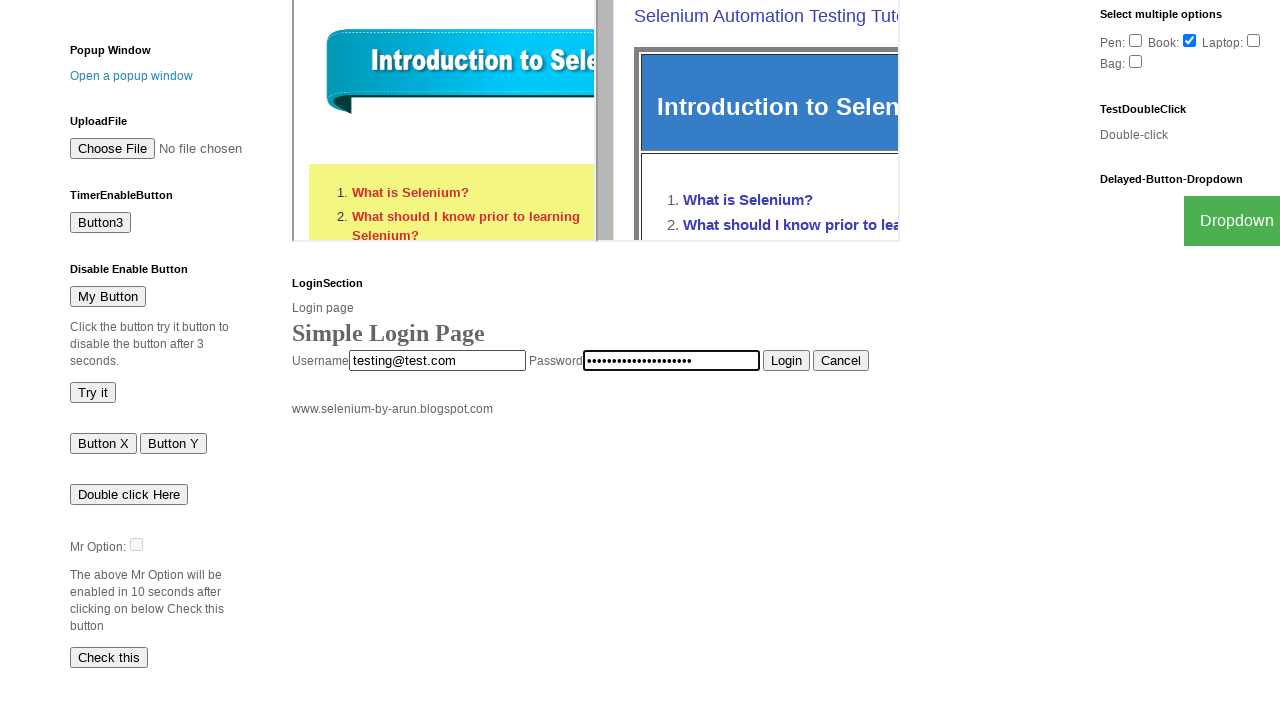